Tests the Share button functionality by clicking it and verifying the share link appears

Starting URL: https://dotnetfiddle.net/

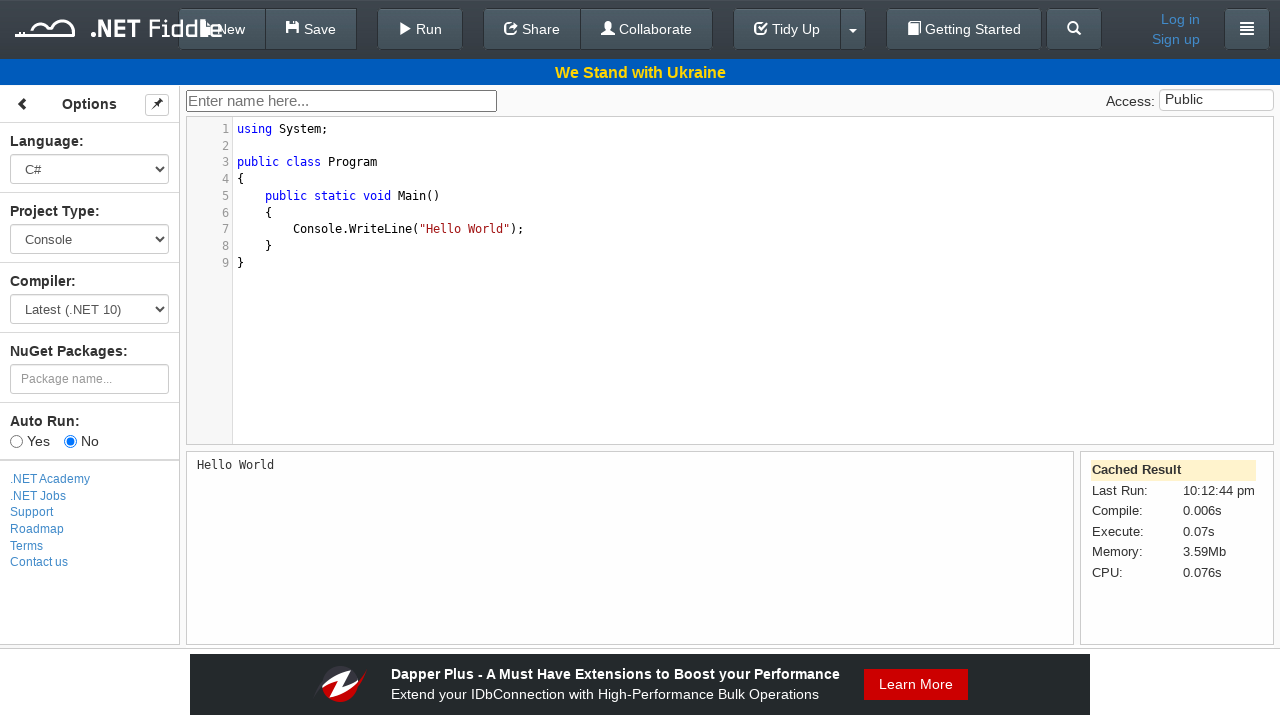

Clicked Share button at (532, 29) on #Share
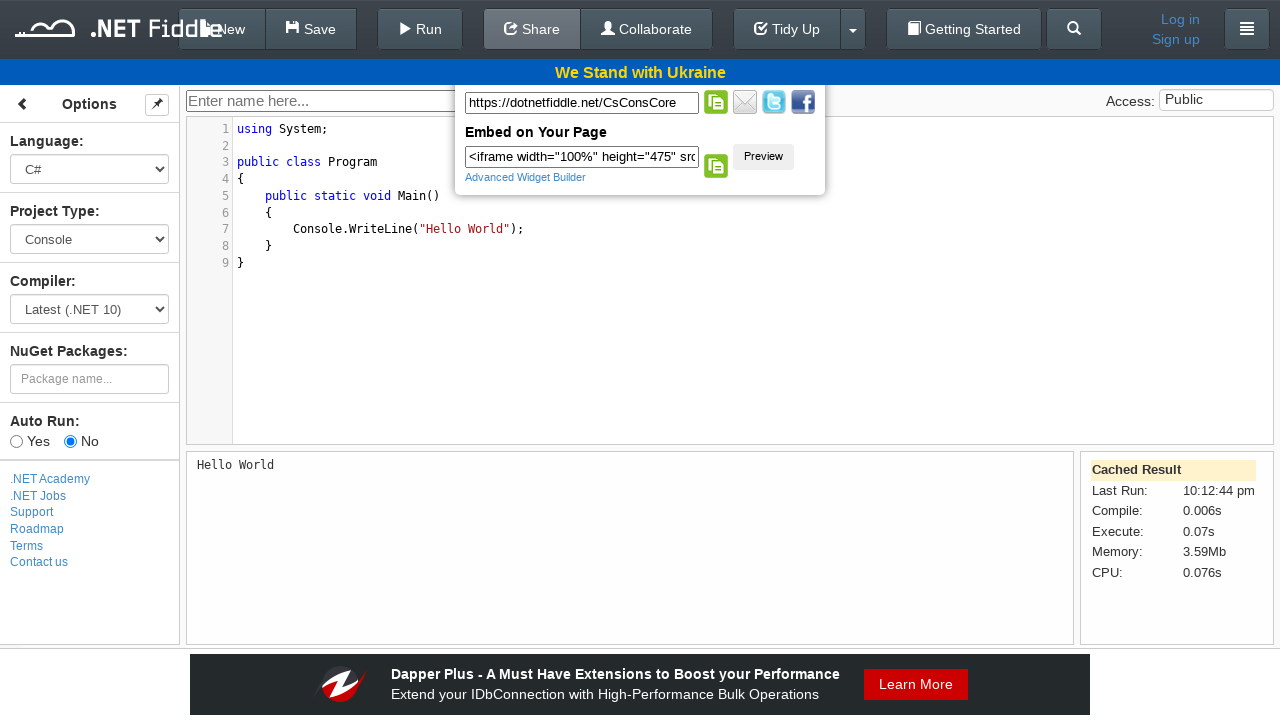

Share link appeared on page
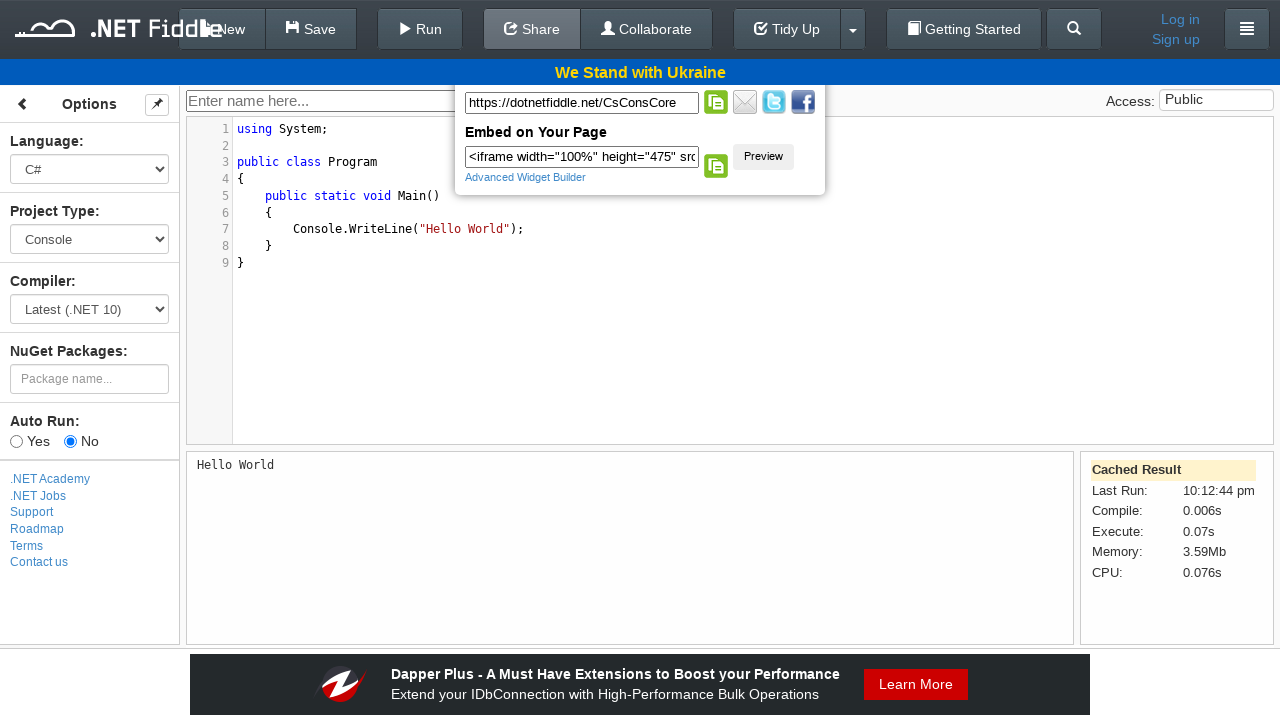

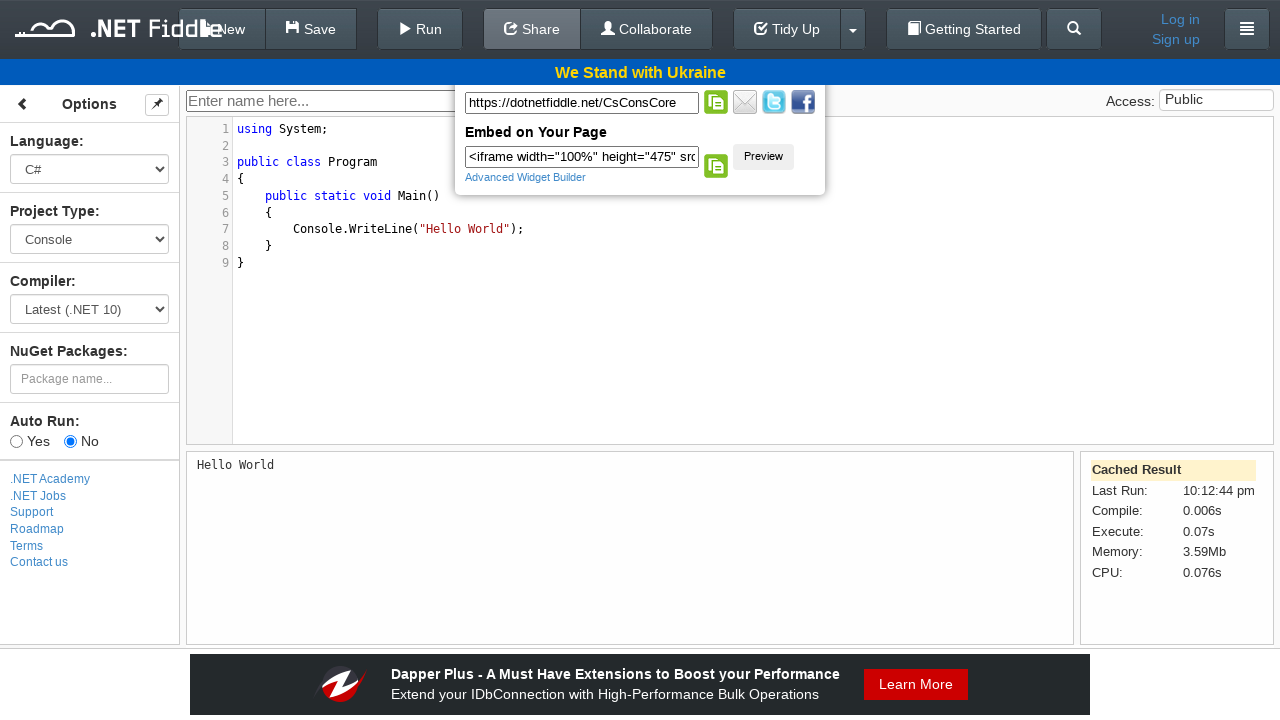